Tests double-click functionality on a jQuery API documentation page by switching to an iframe and performing a double-click action on a specific element

Starting URL: https://api.jquery.com/dblclick/#entry-examples

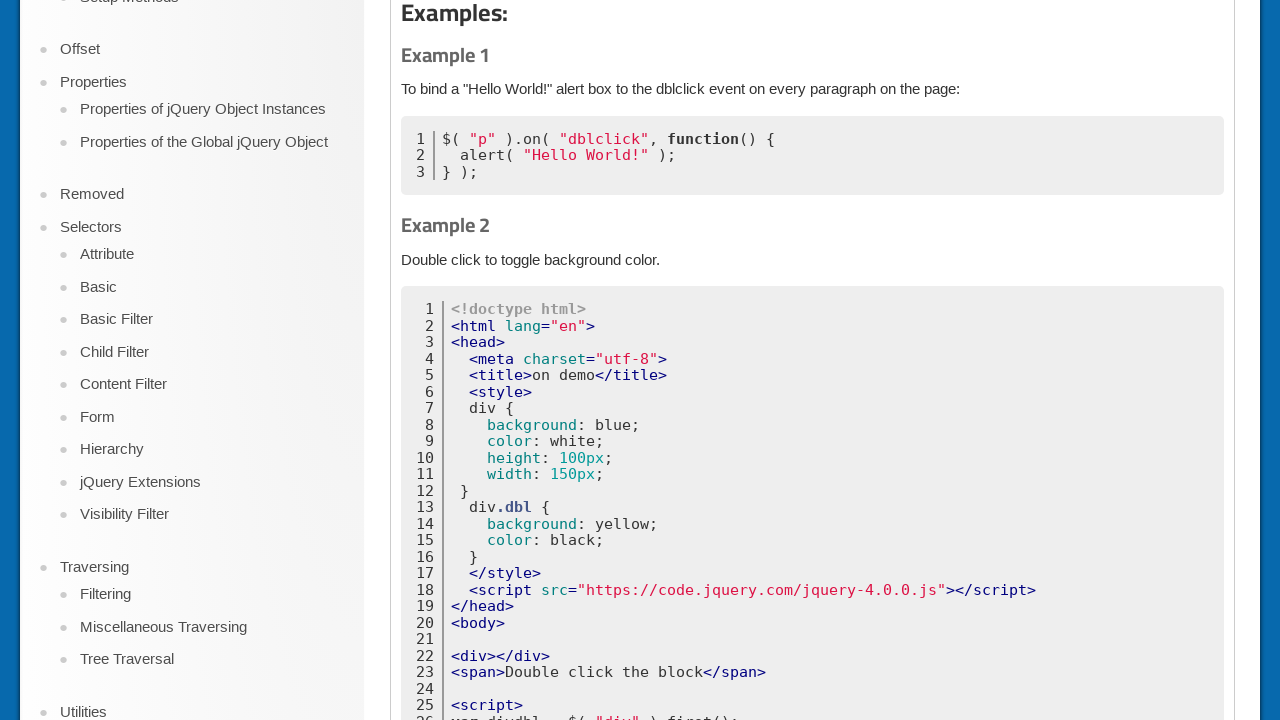

Located first iframe on the jQuery API documentation page
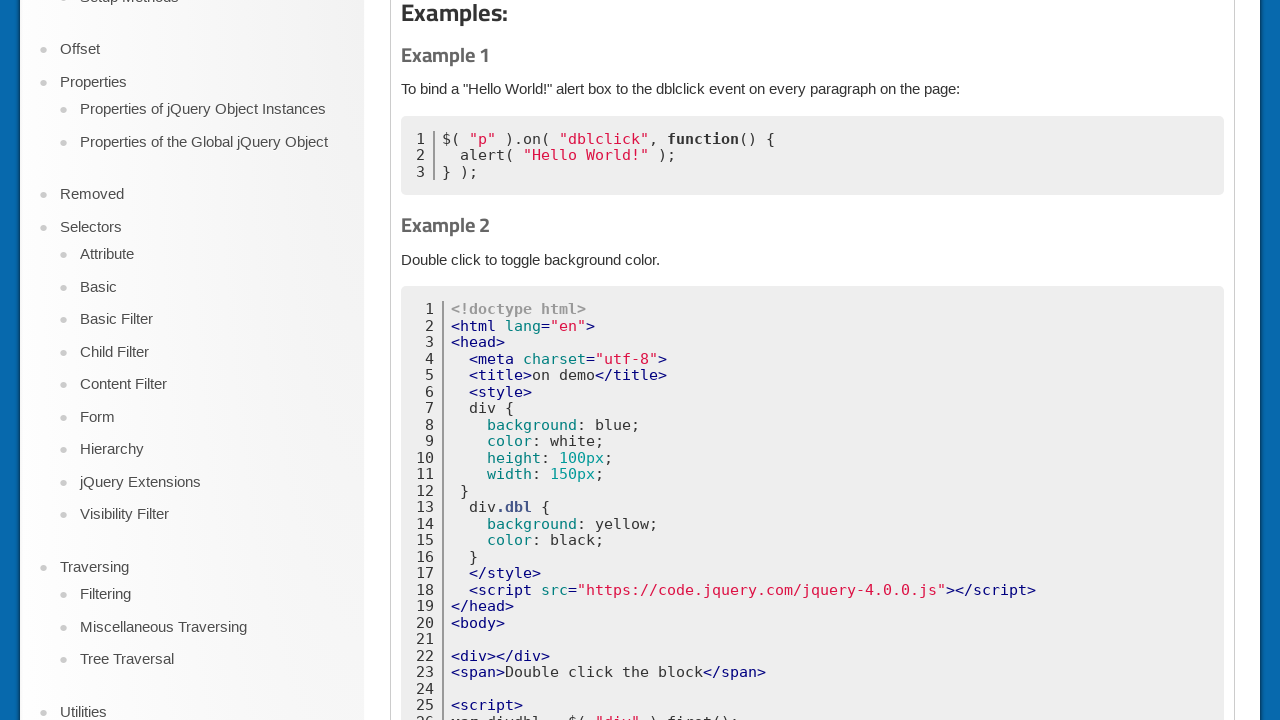

Located the double-click target element within the iframe
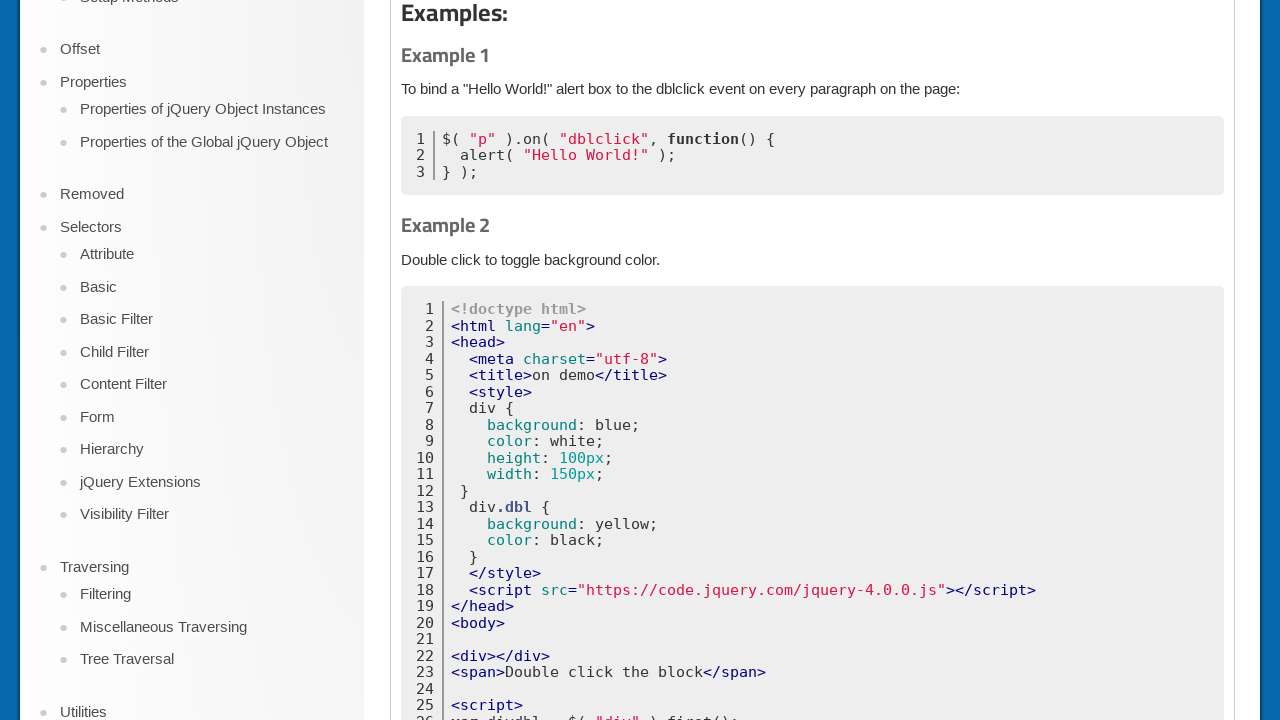

Performed double-click action on the element at (478, 360) on iframe >> nth=0 >> internal:control=enter-frame >> xpath=//span[text()='Double c
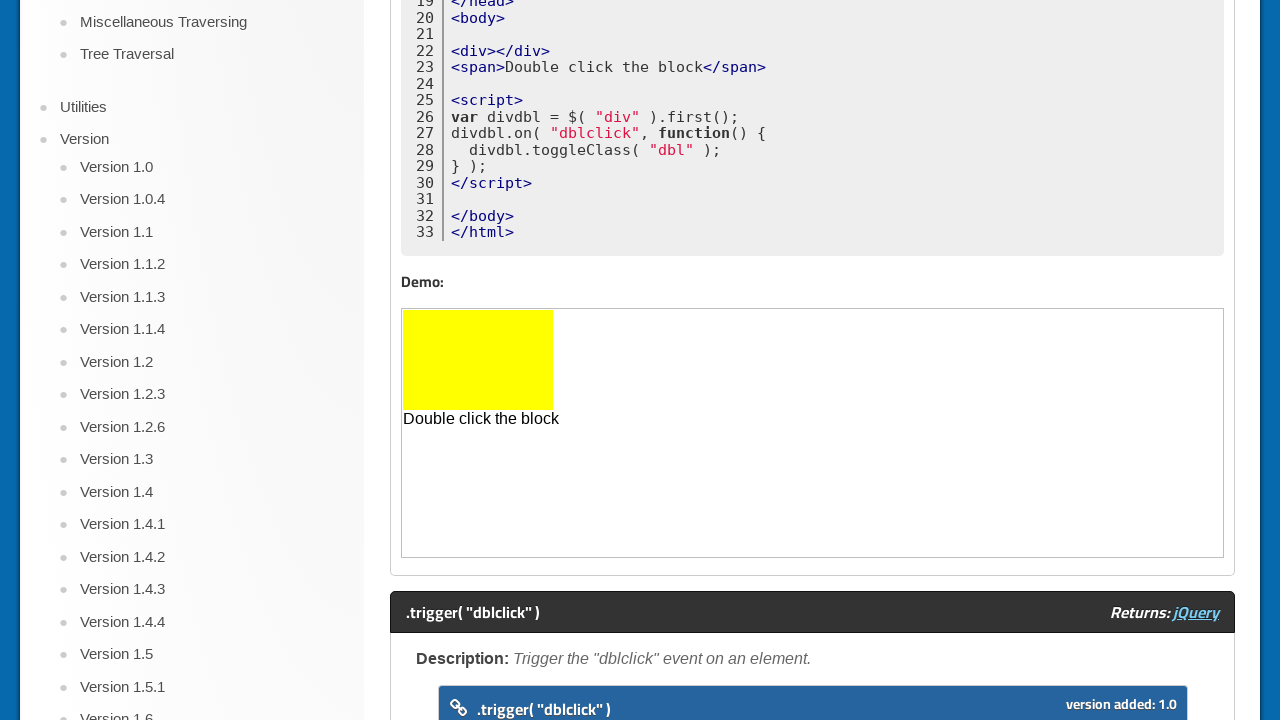

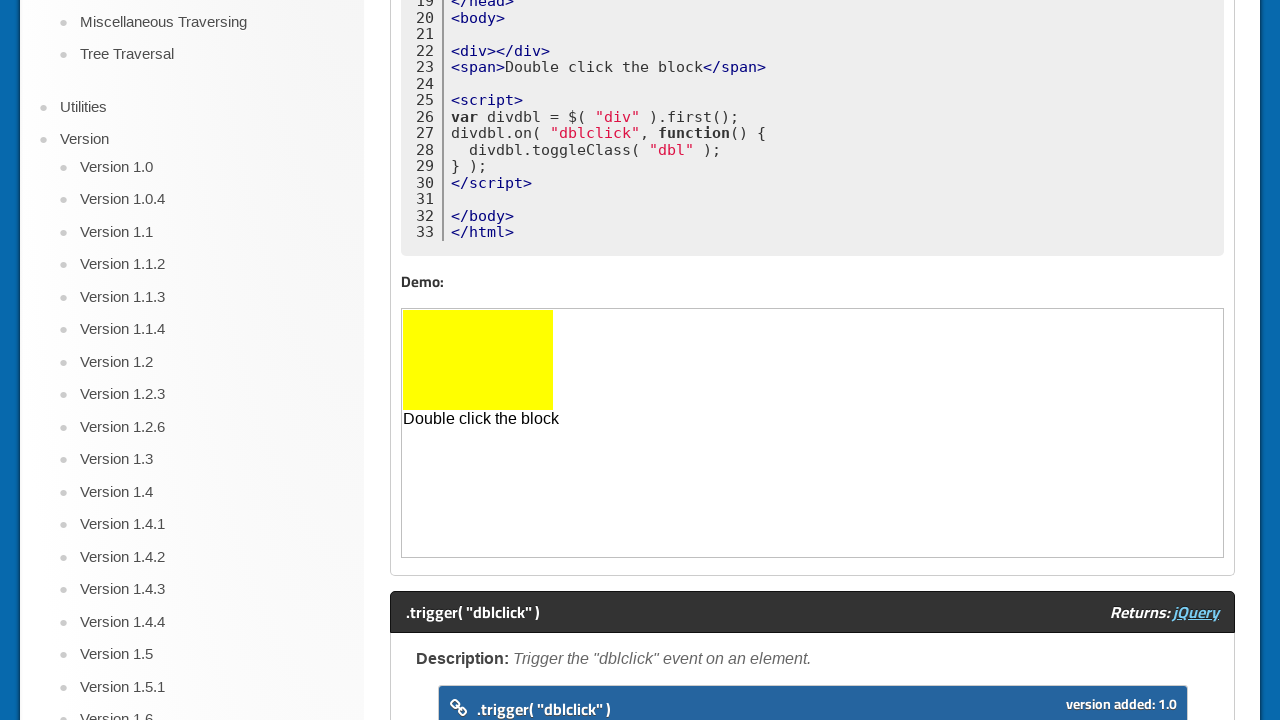